Tests confirmation alert by clicking confirm button and dismissing the dialog

Starting URL: https://demoqa.com/alerts

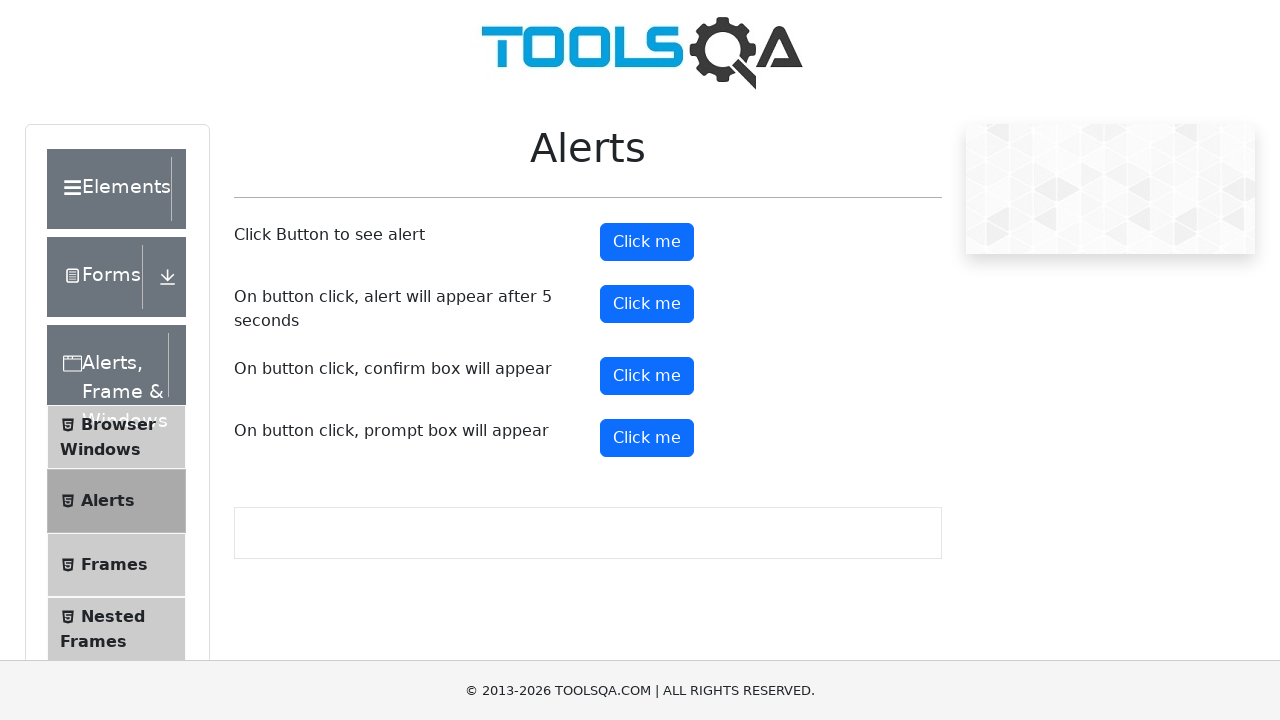

Set up dialog handler to dismiss alerts
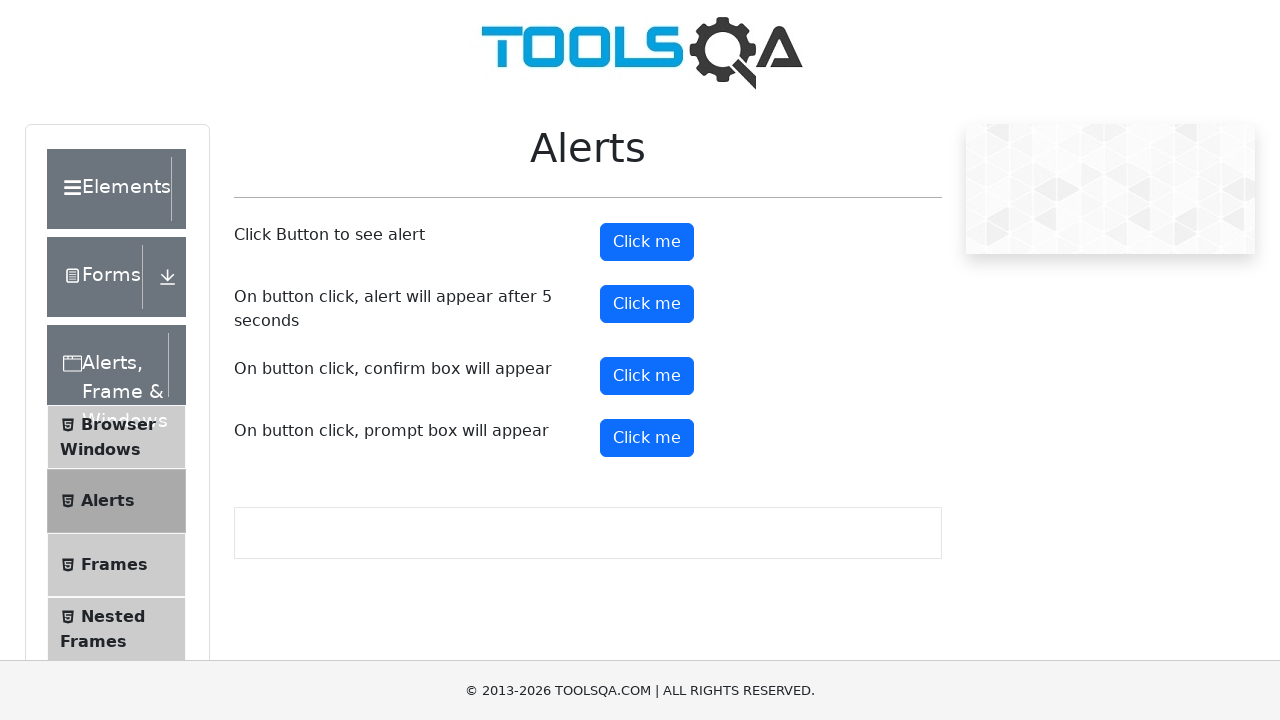

Clicked the confirm button to trigger confirmation alert at (647, 376) on #confirmButton
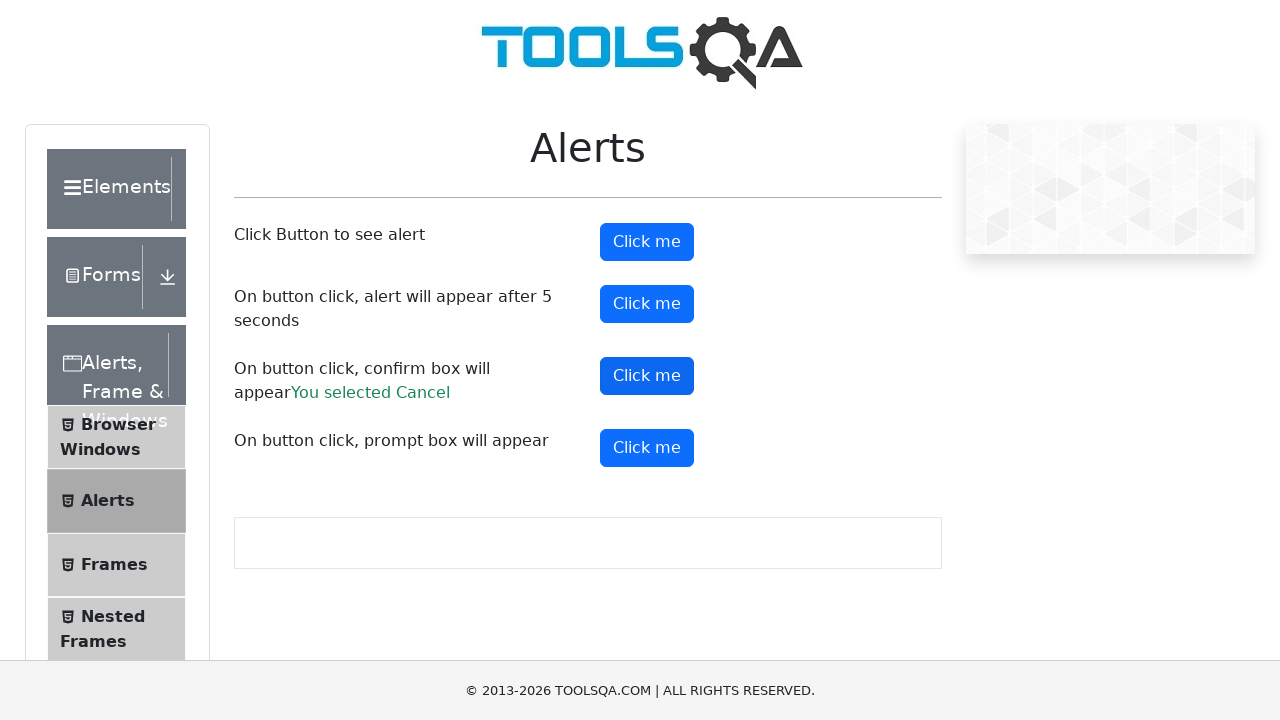

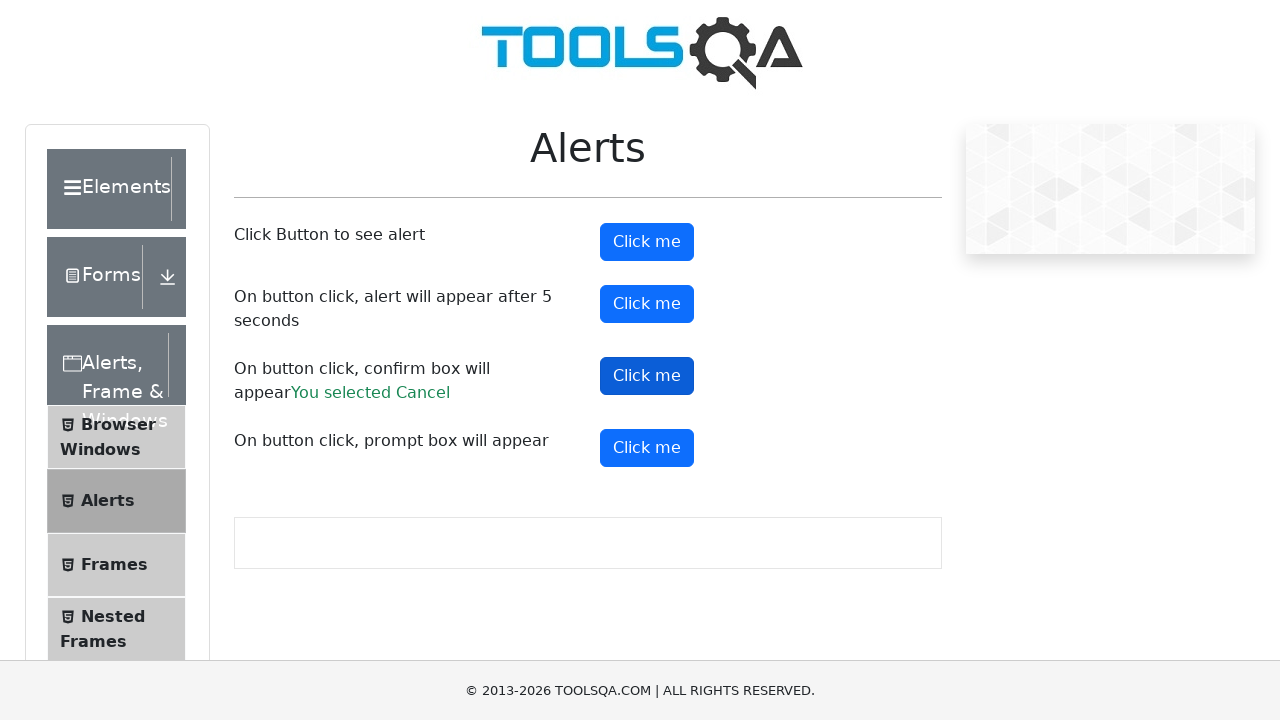